Tests that the theme toggle icon switches between moon (light mode) and sun (dark mode) icons appropriately.

Starting URL: https://hradiladam.github.io/calculator/

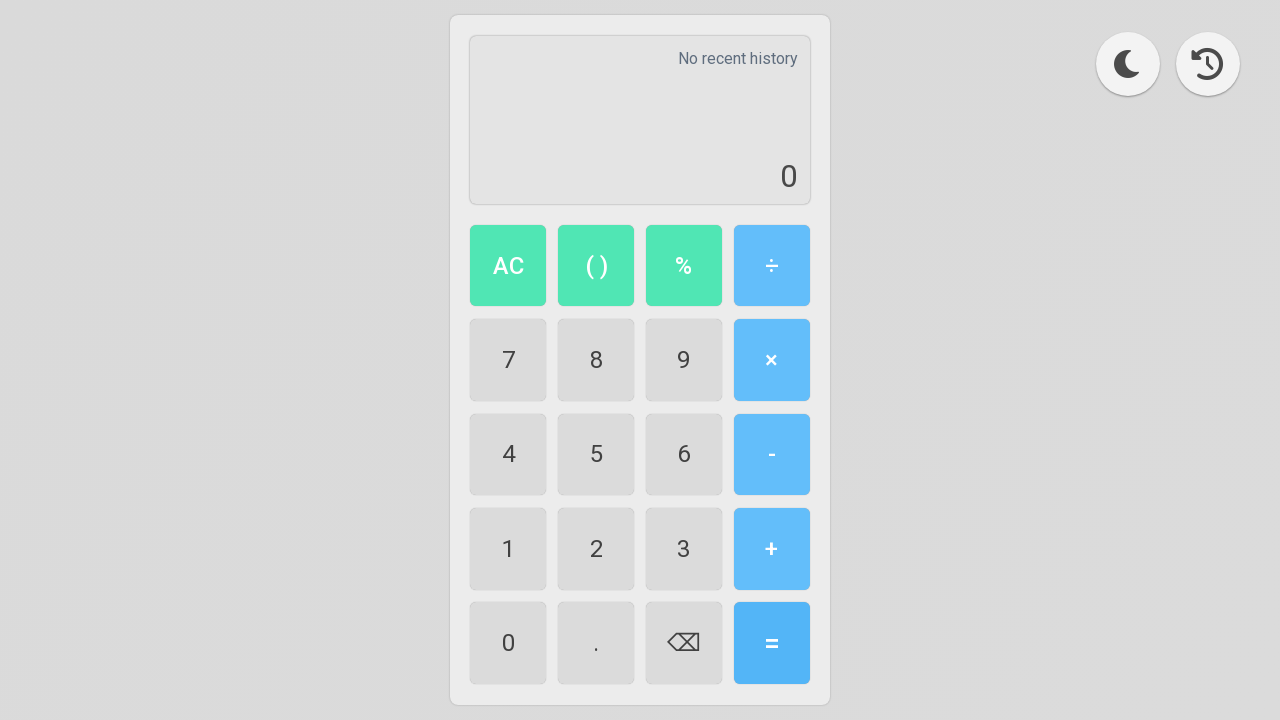

Evaluated if dark-theme class is present on body element
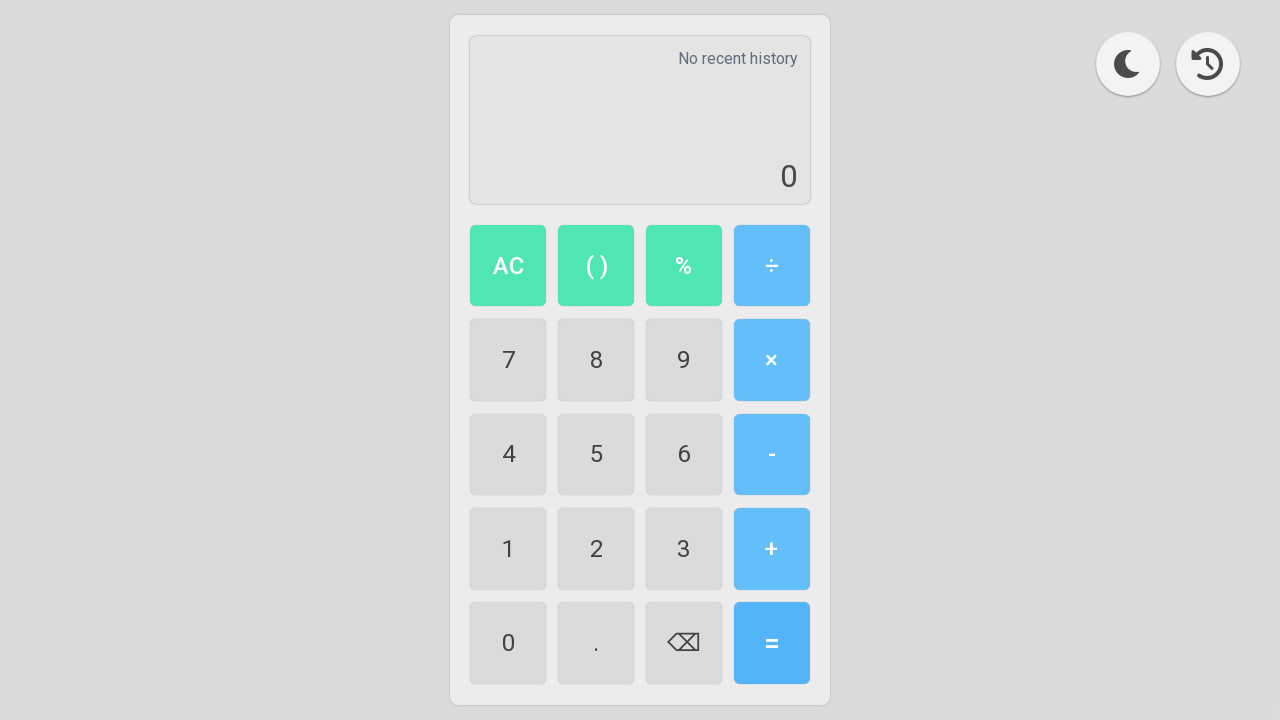

Asserted that page initially starts in light mode
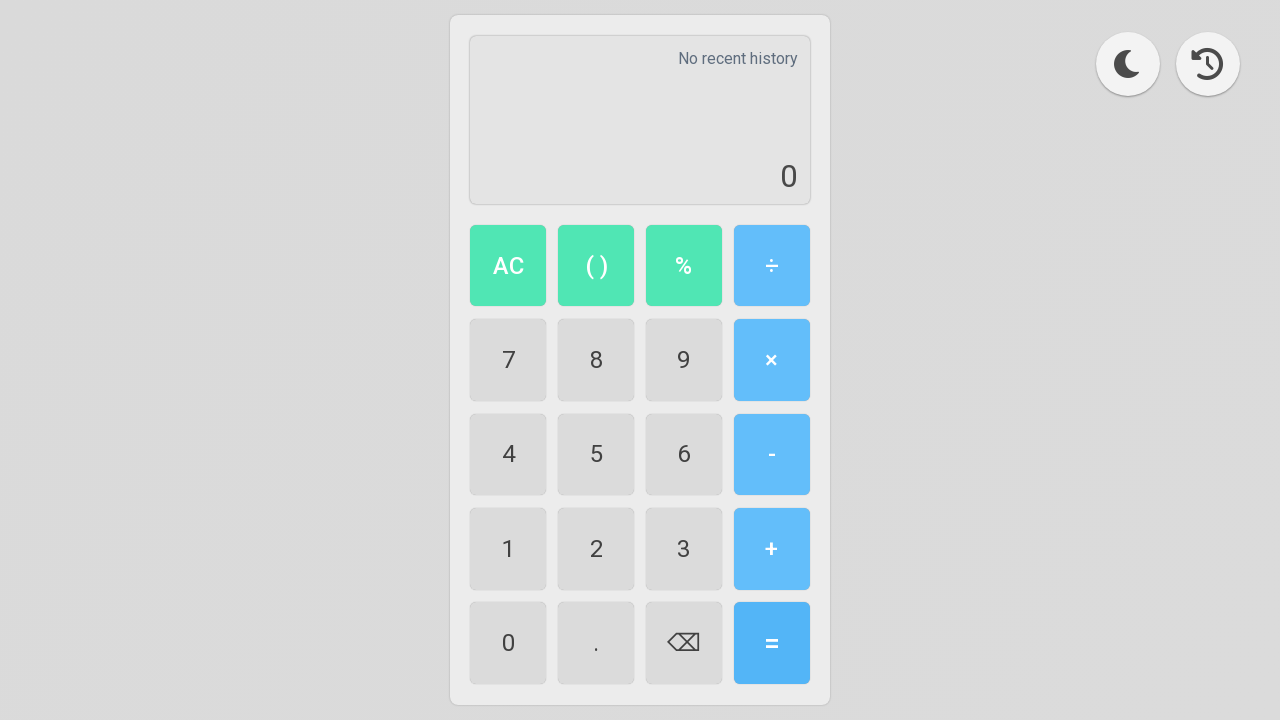

Clicked theme toggle button to switch to dark mode at (1128, 64) on #theme-switch
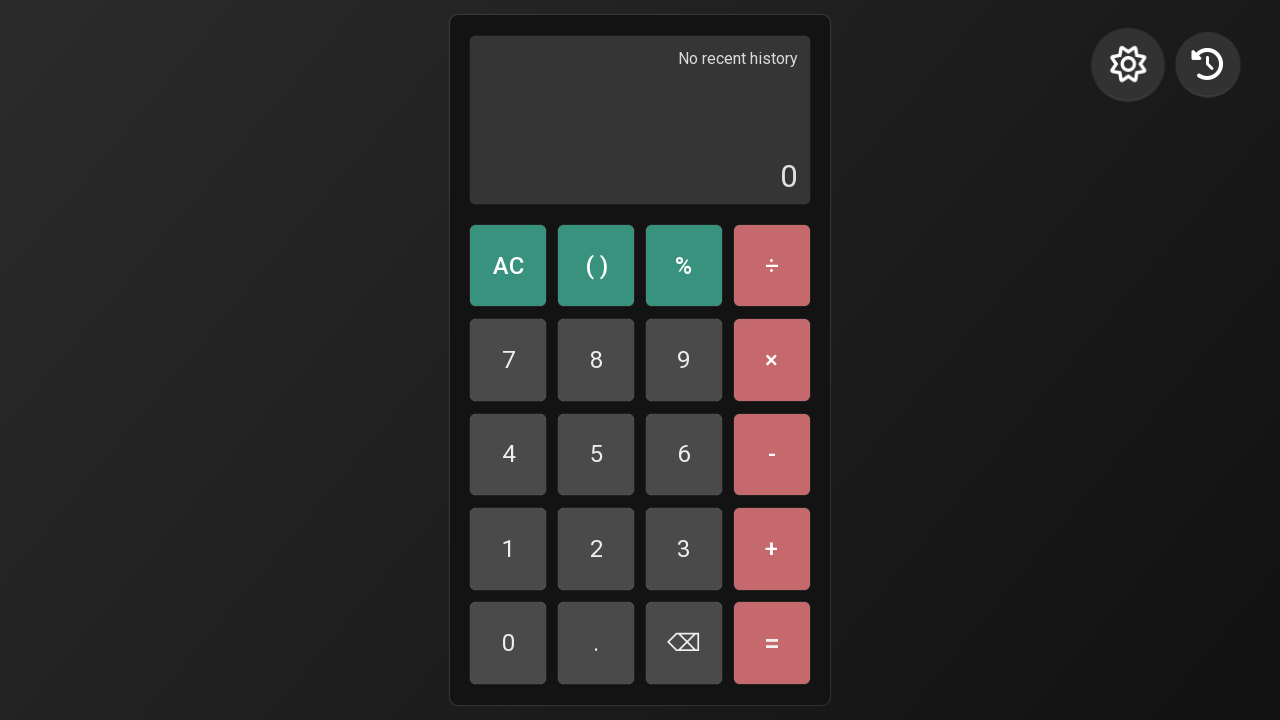

Retrieved HTML content of theme toggle button to verify sun icon
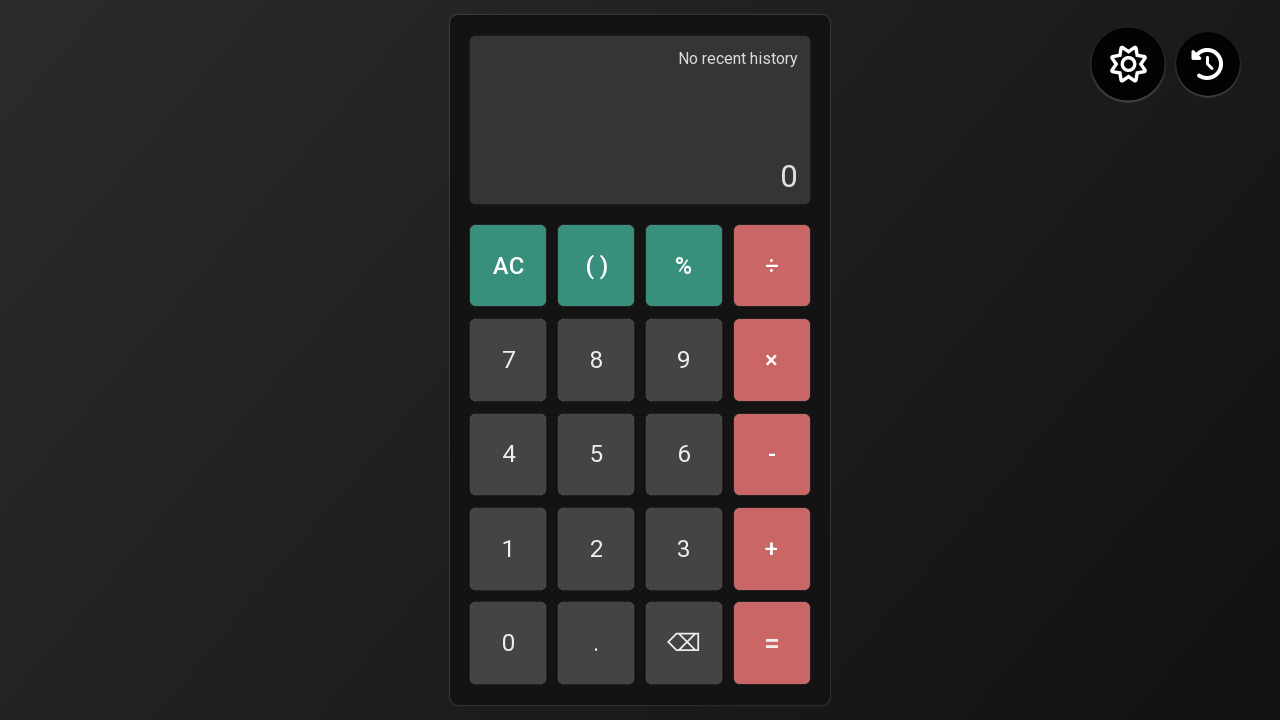

Asserted that sun icon is displayed when in dark mode
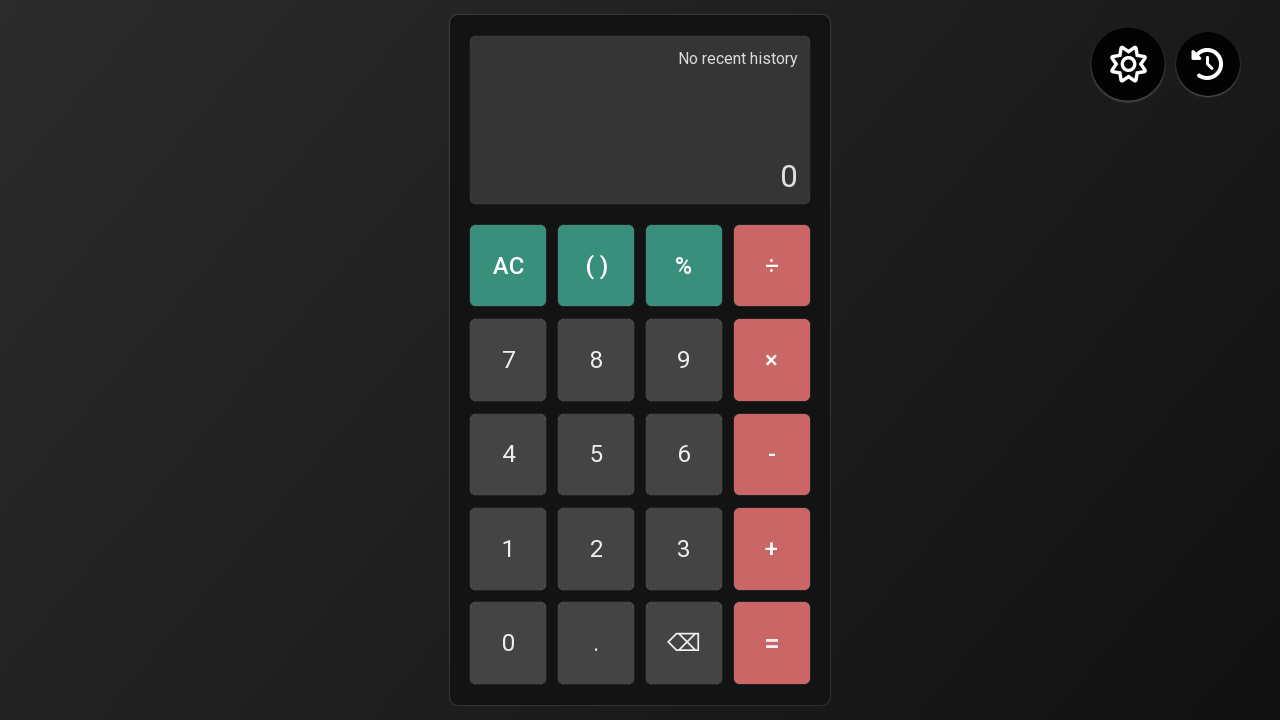

Clicked theme toggle button to switch back to light mode at (1128, 64) on #theme-switch
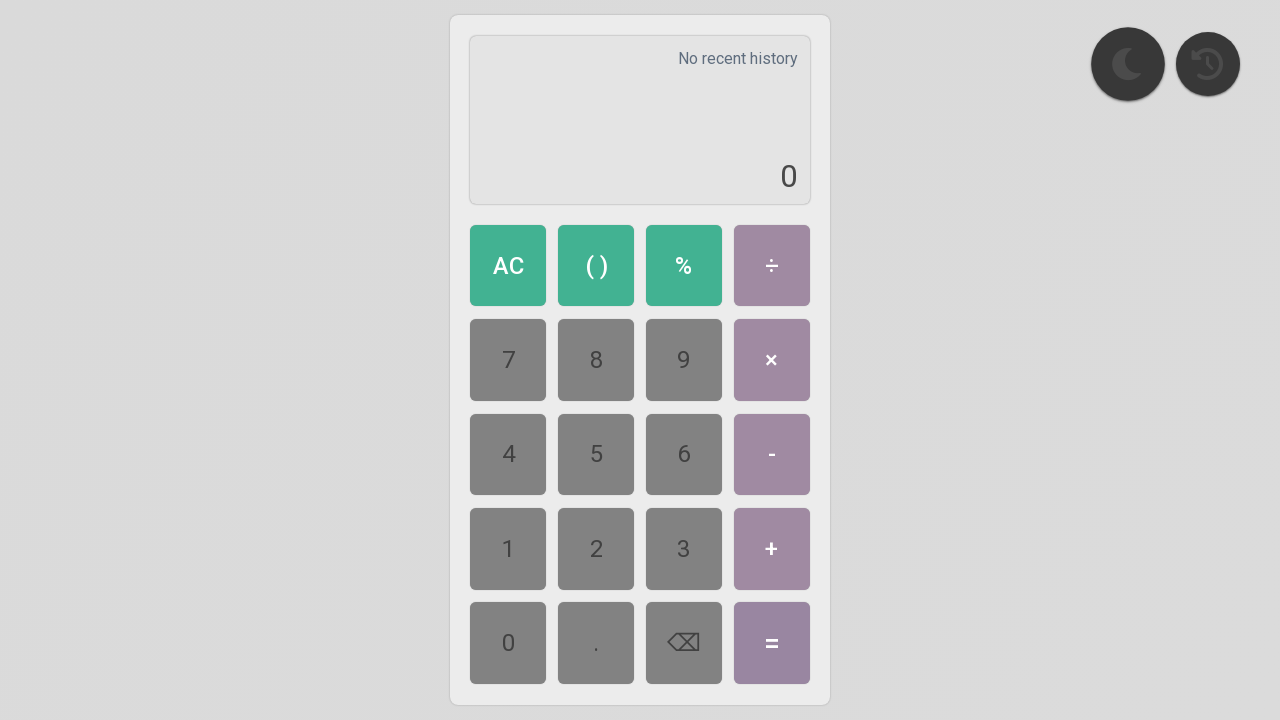

Retrieved HTML content of theme toggle button to verify moon icon
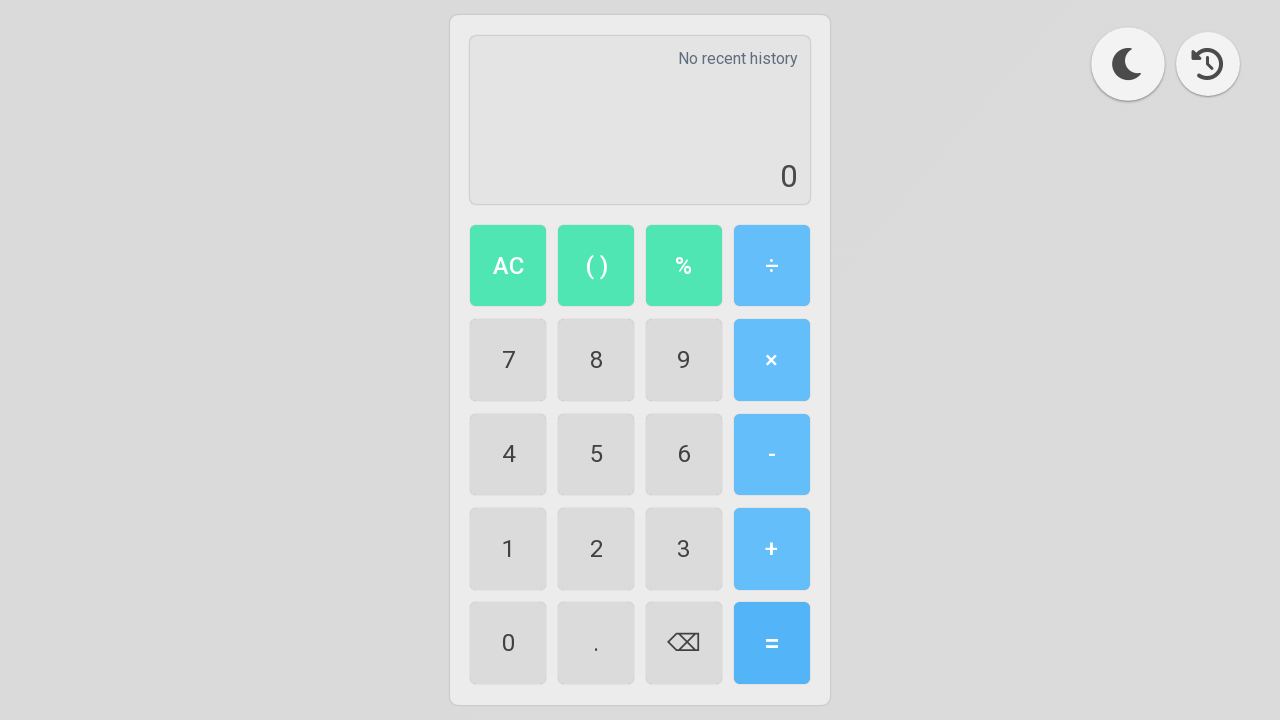

Asserted that moon icon is displayed when in light mode
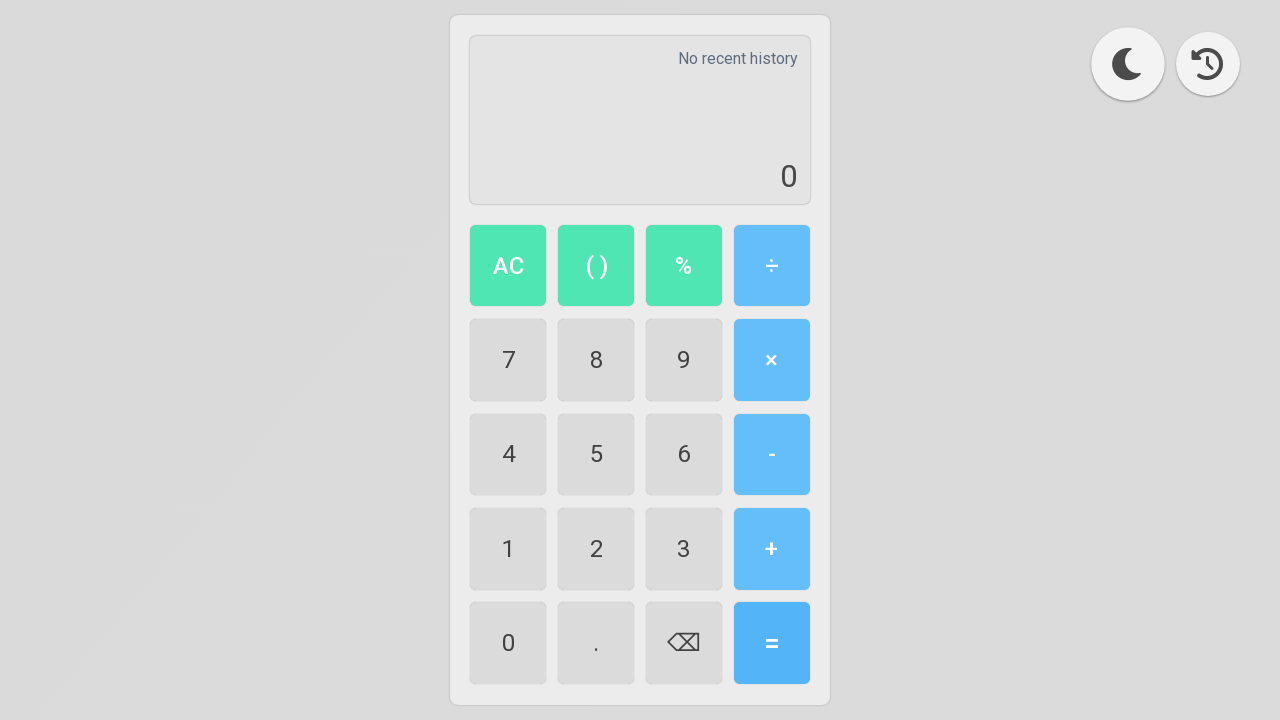

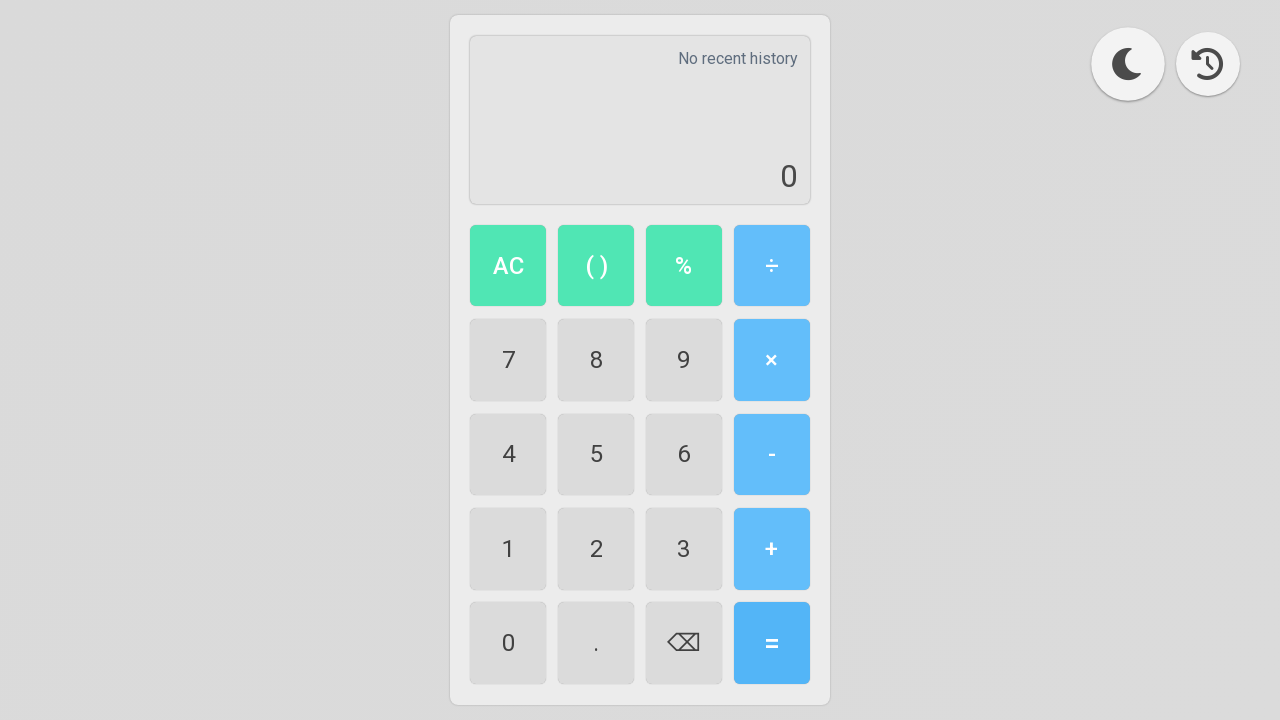